Navigates to a Selenium course content page, clicks on an interview section, and hovers over a CTS Interview Question link

Starting URL: https://greenstech.in/selenium-course-content.html

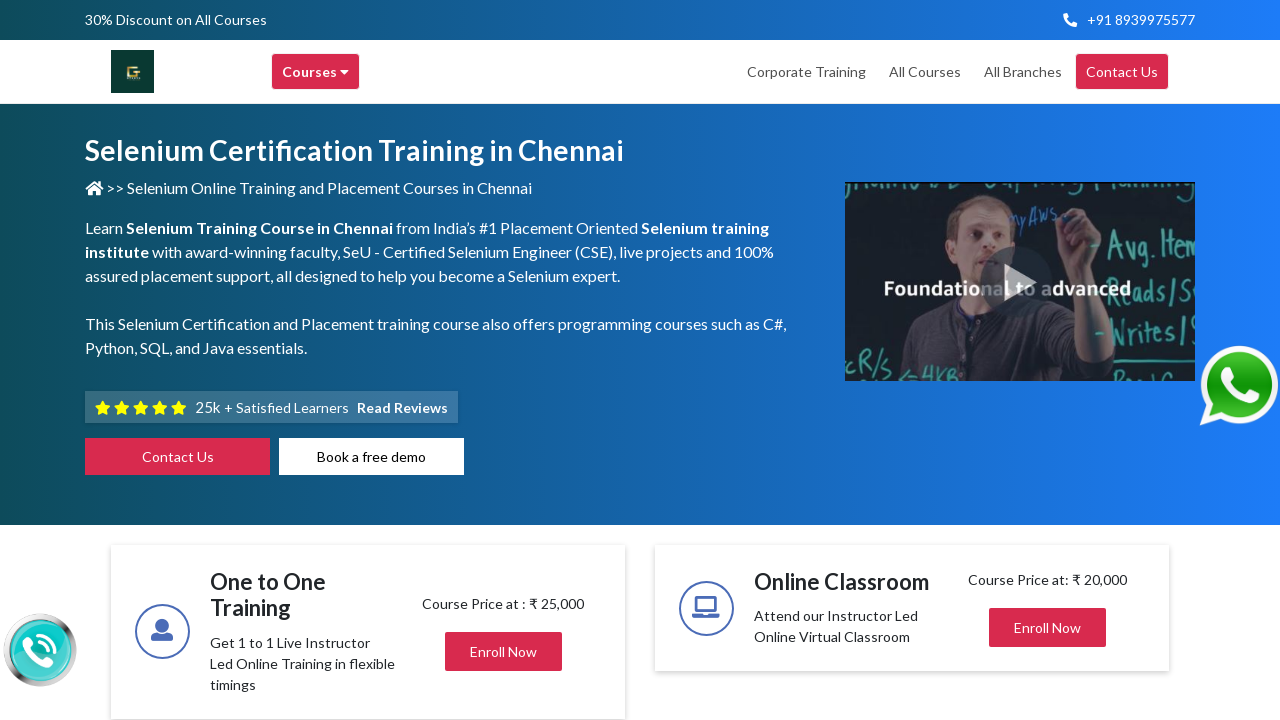

Navigated to Selenium course content page
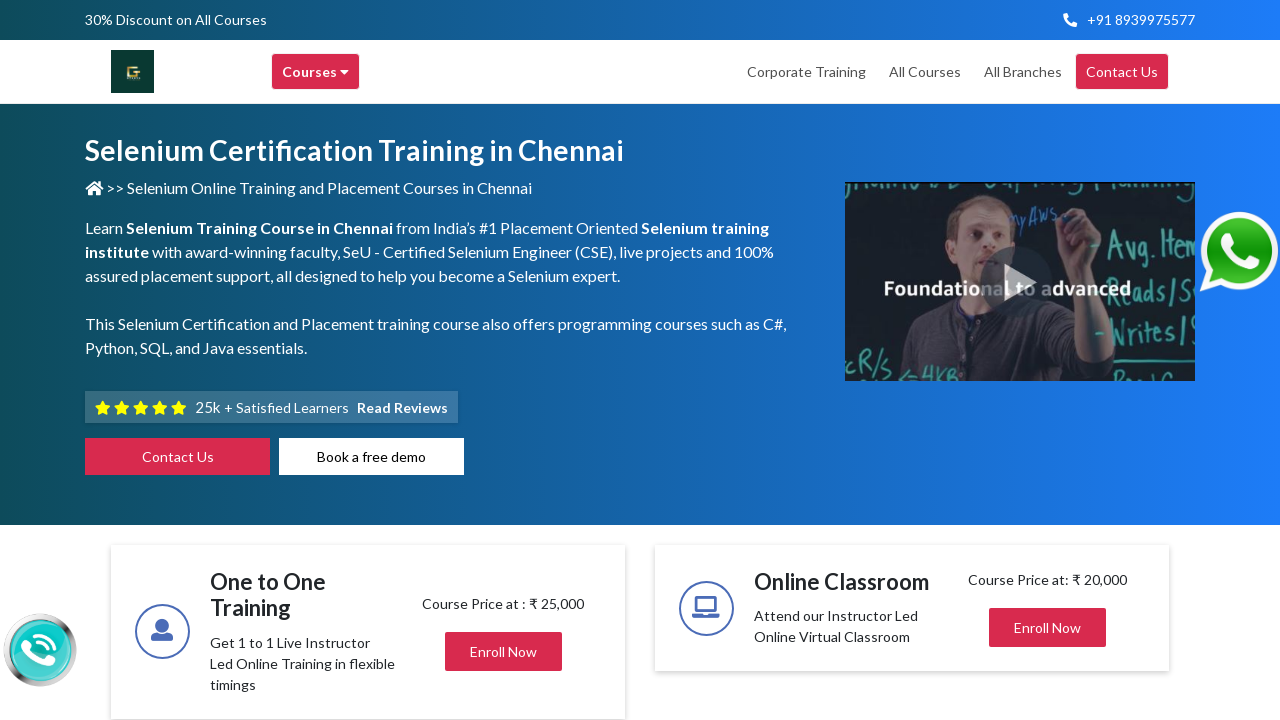

Clicked on Interview Questions section at (1048, 361) on #heading20
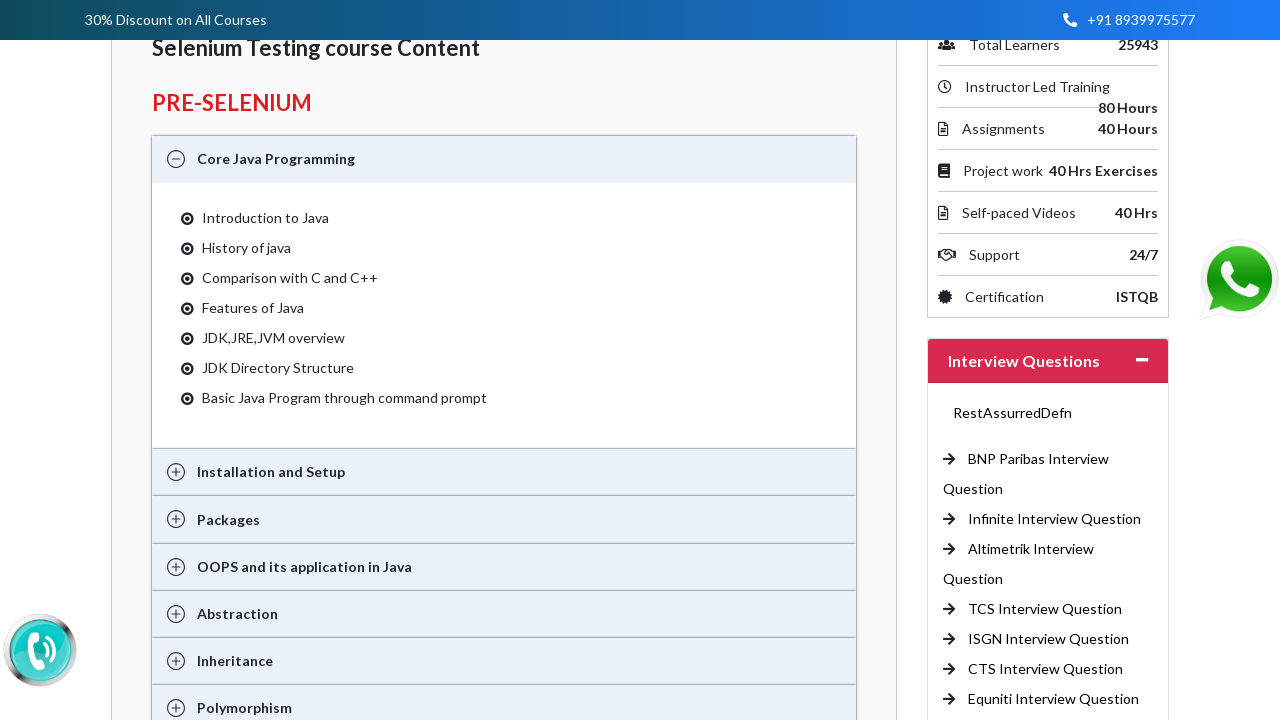

Hovered over CTS Interview Question link at (1046, 669) on xpath=//a[text()='CTS Interview Question ']
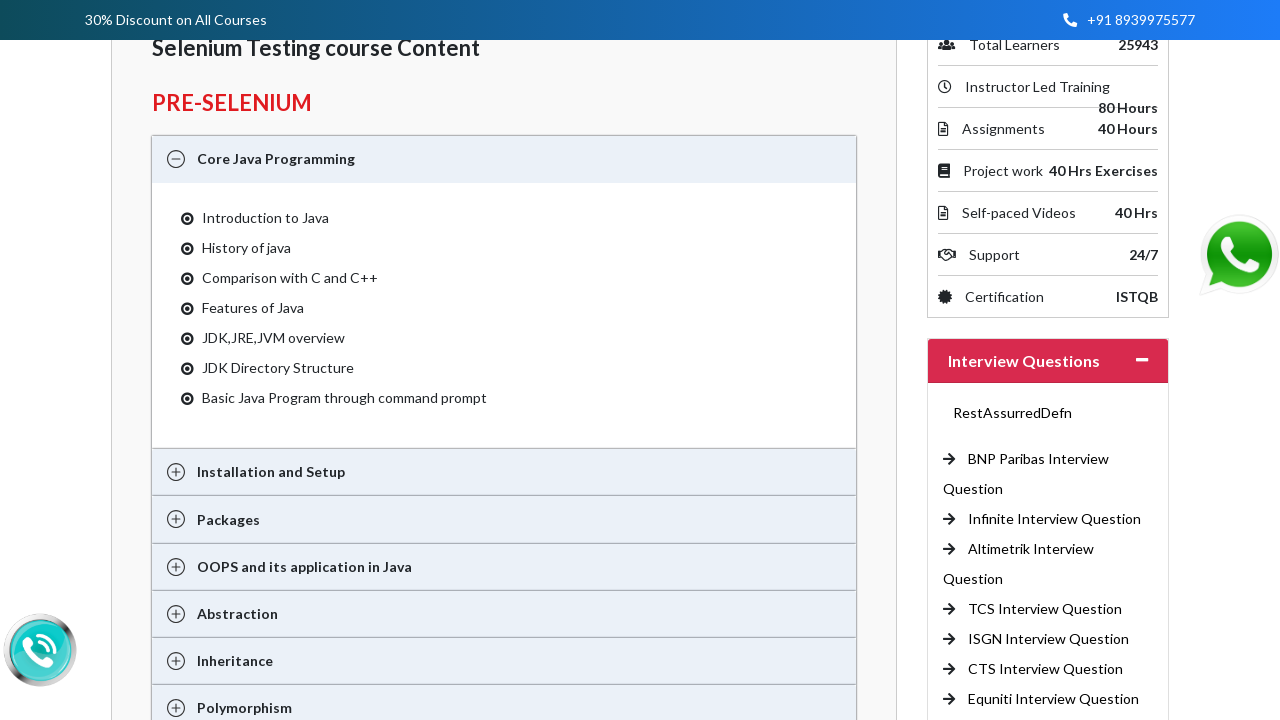

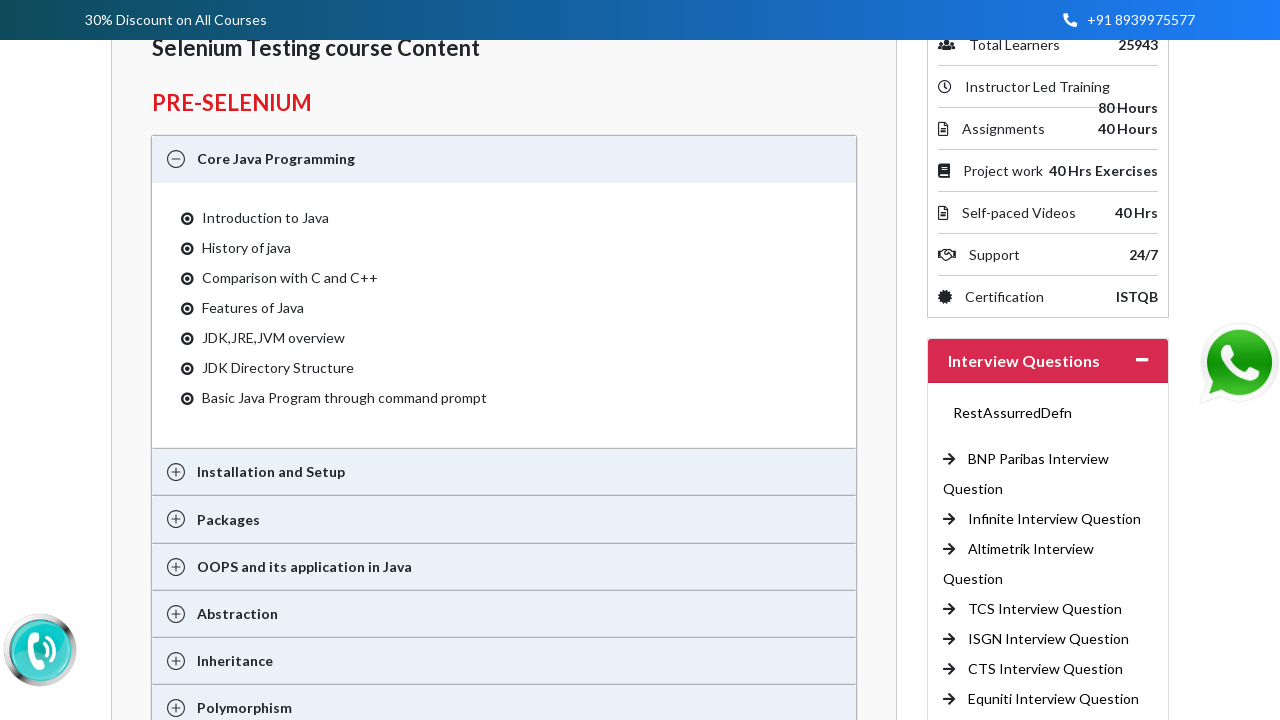